Tests unmarking todo items as complete by unchecking their toggle checkboxes.

Starting URL: https://demo.playwright.dev/todomvc

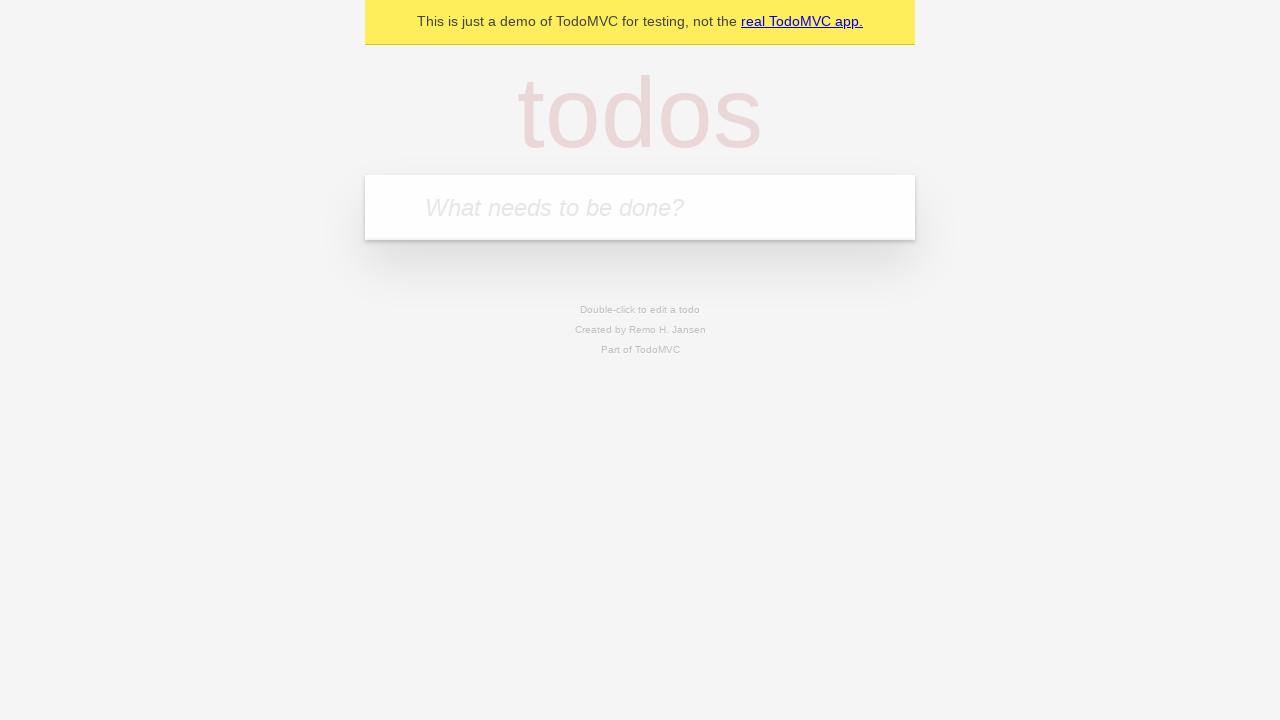

Filled input field with 'buy some cheese' on internal:attr=[placeholder="What needs to be done?"i]
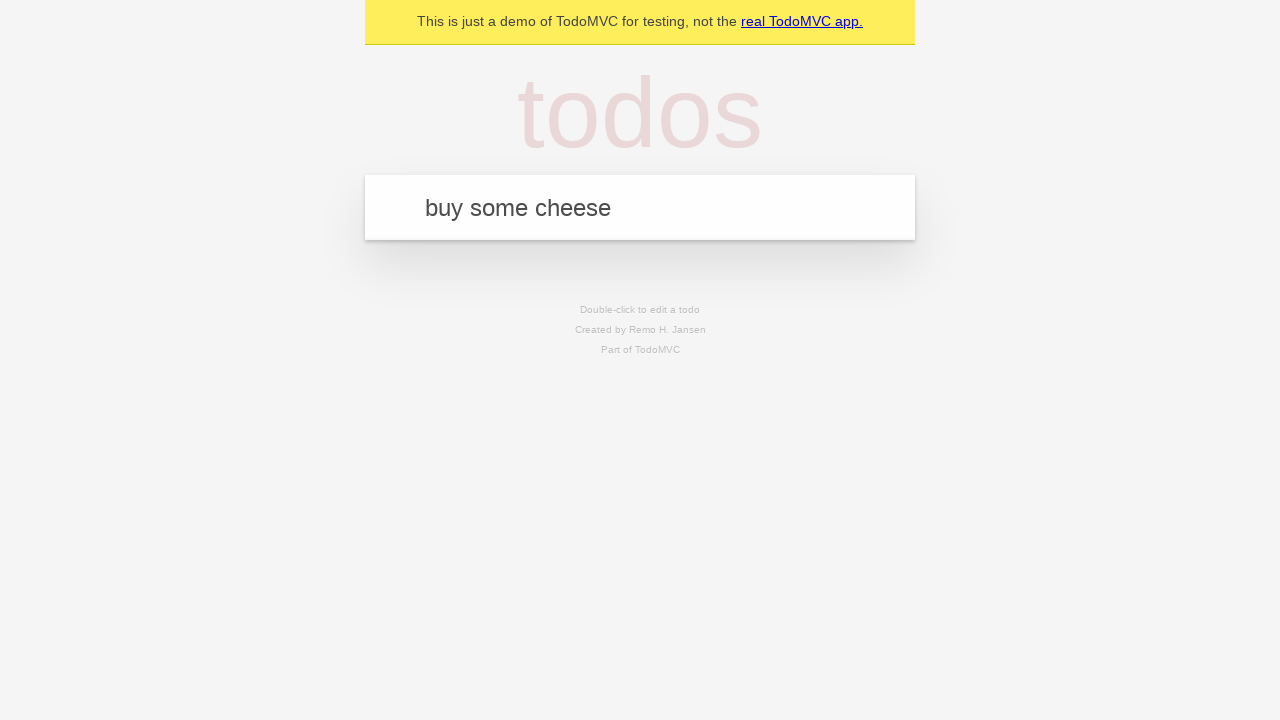

Pressed Enter to create first todo item on internal:attr=[placeholder="What needs to be done?"i]
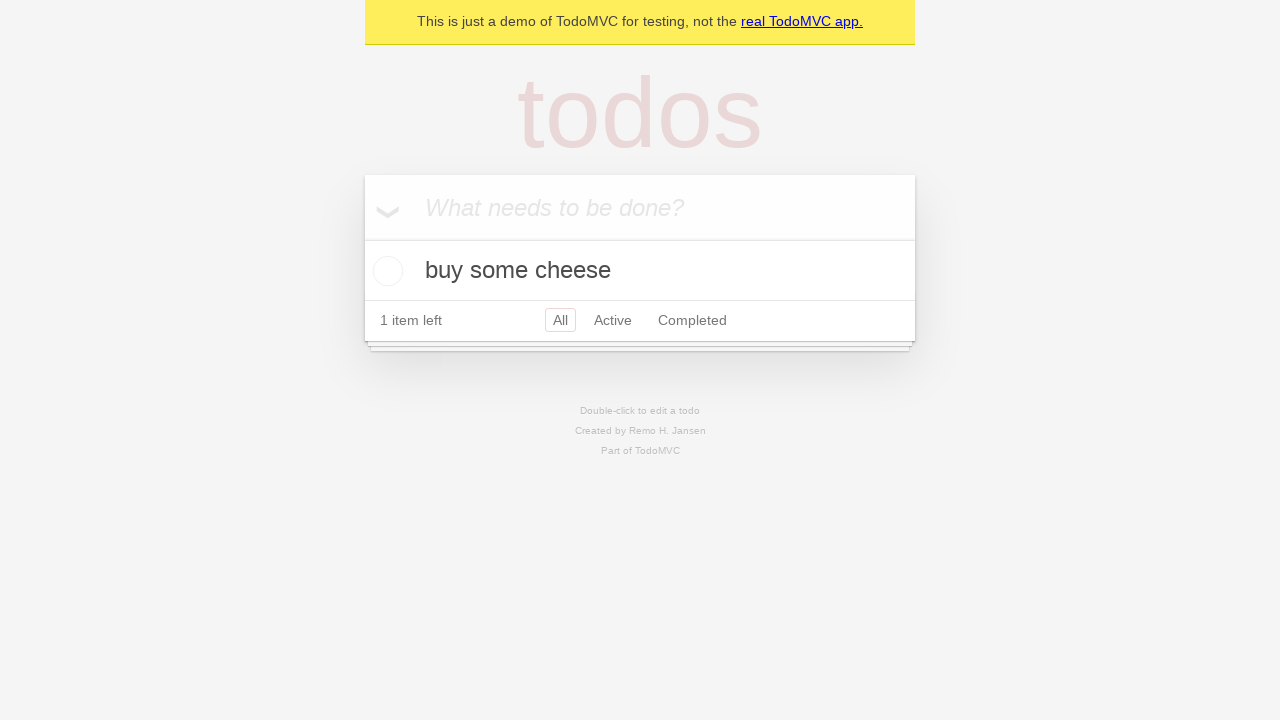

Filled input field with 'feed the cat' on internal:attr=[placeholder="What needs to be done?"i]
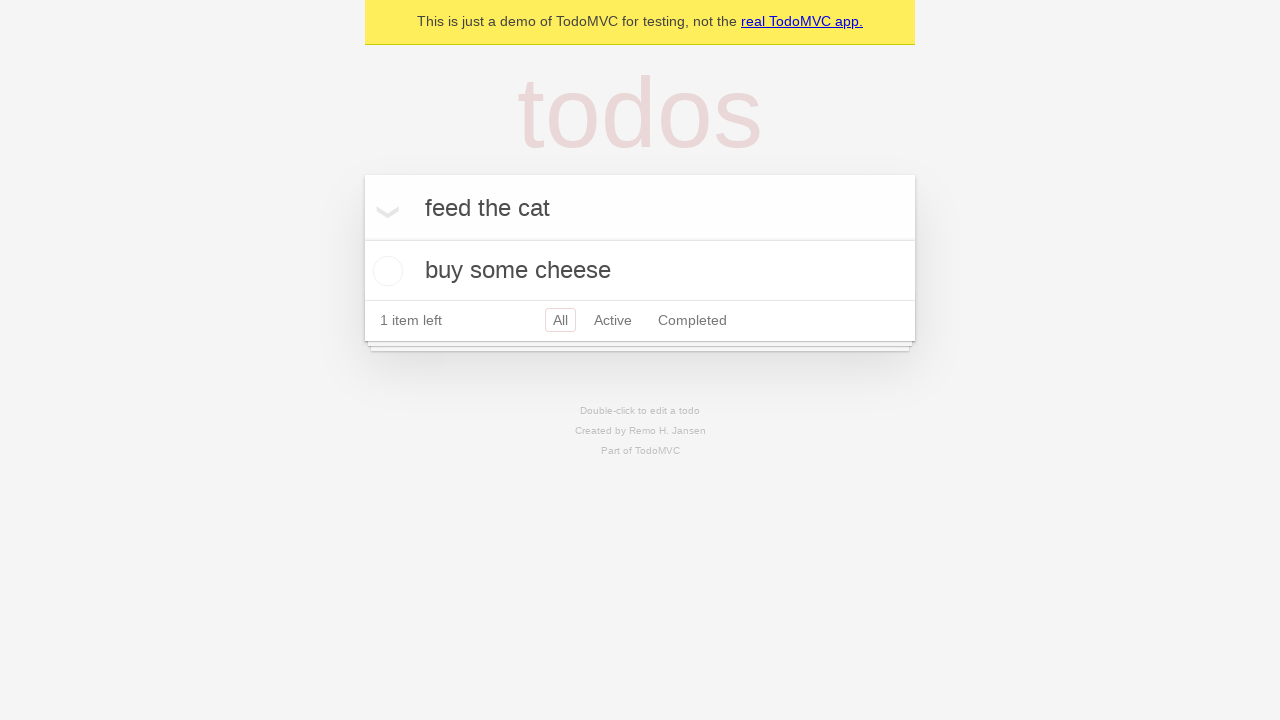

Pressed Enter to create second todo item on internal:attr=[placeholder="What needs to be done?"i]
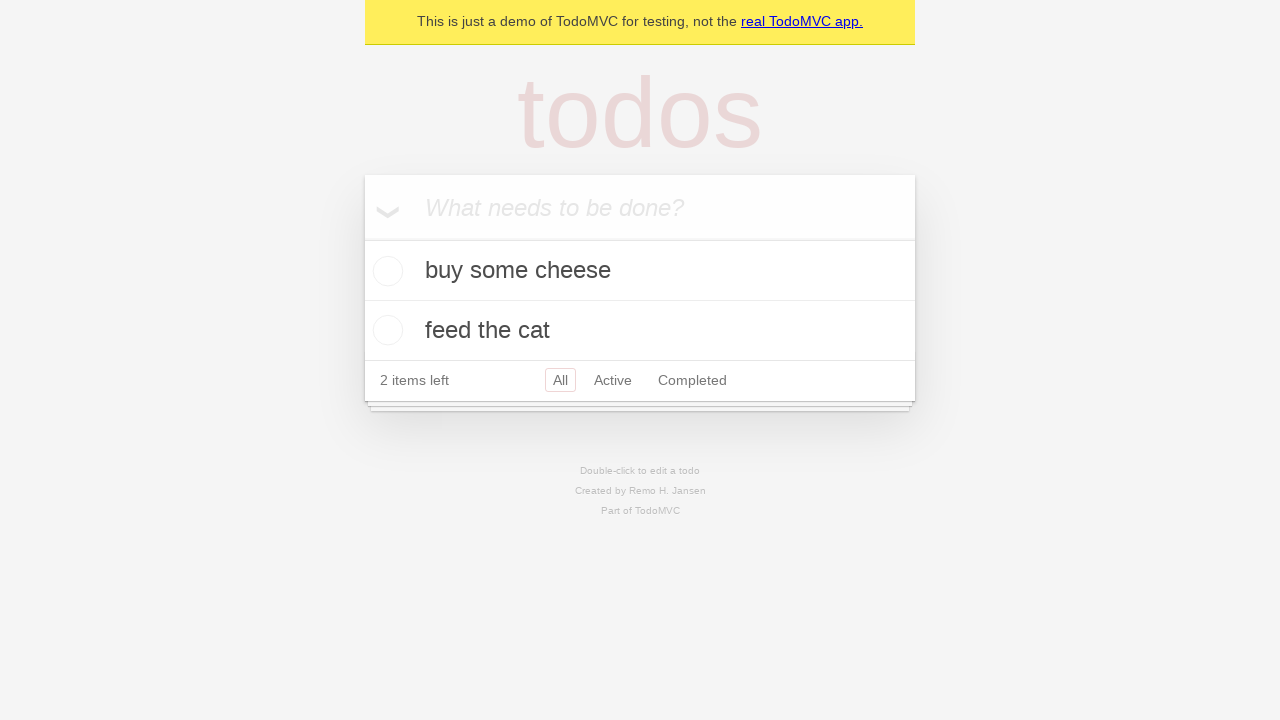

Checked the first todo item toggle checkbox at (385, 271) on .todo-list li >> nth=0 >> .toggle
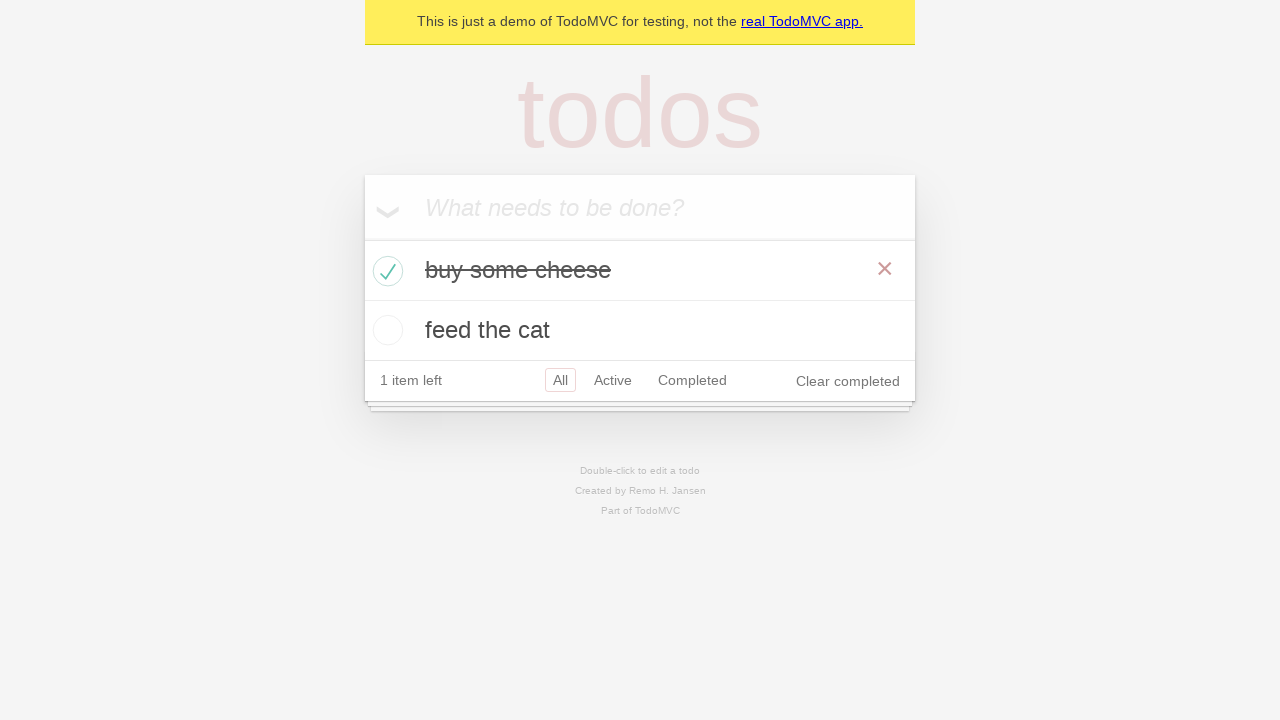

Unchecked the first todo item toggle checkbox to mark it as incomplete at (385, 271) on .todo-list li >> nth=0 >> .toggle
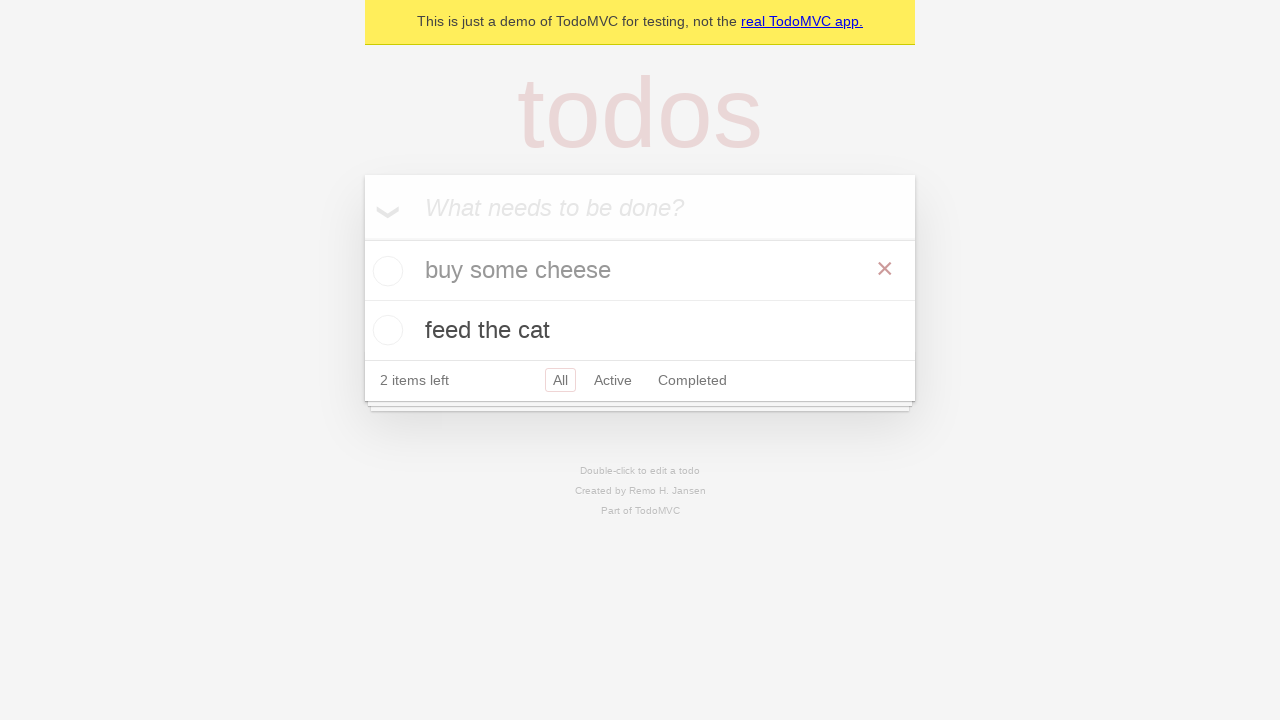

Verified todo list is visible after unchecking item
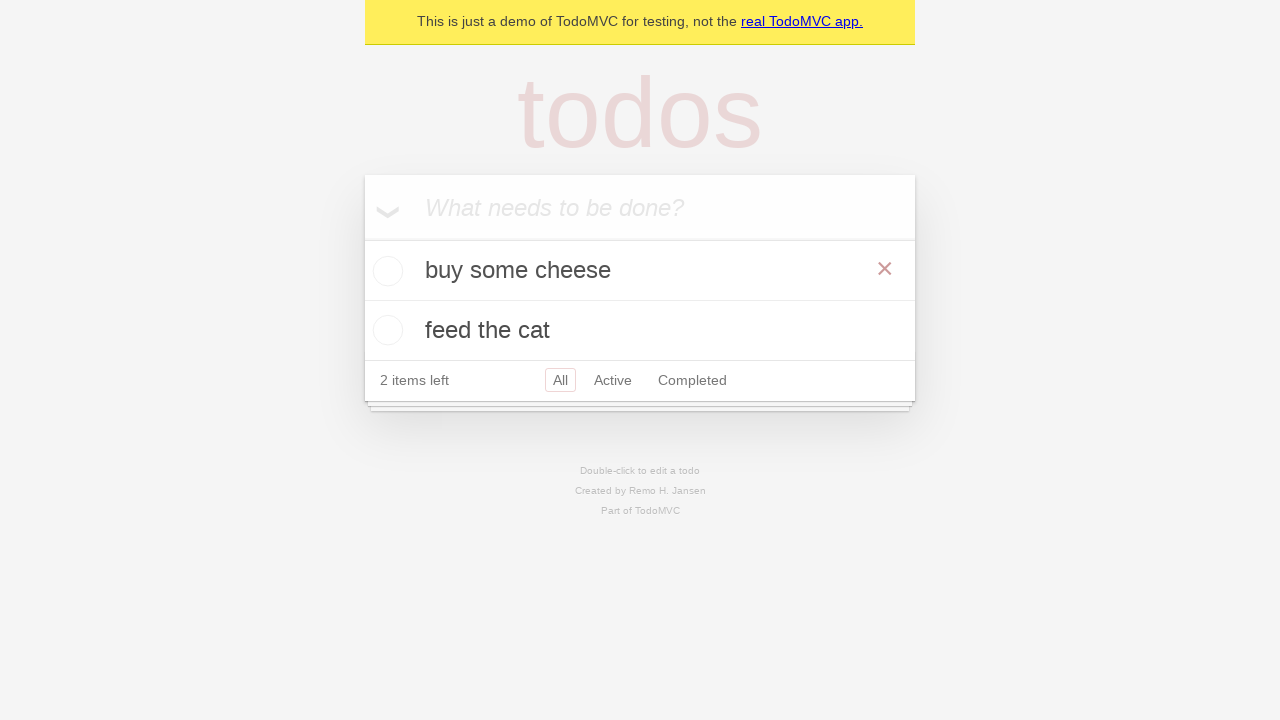

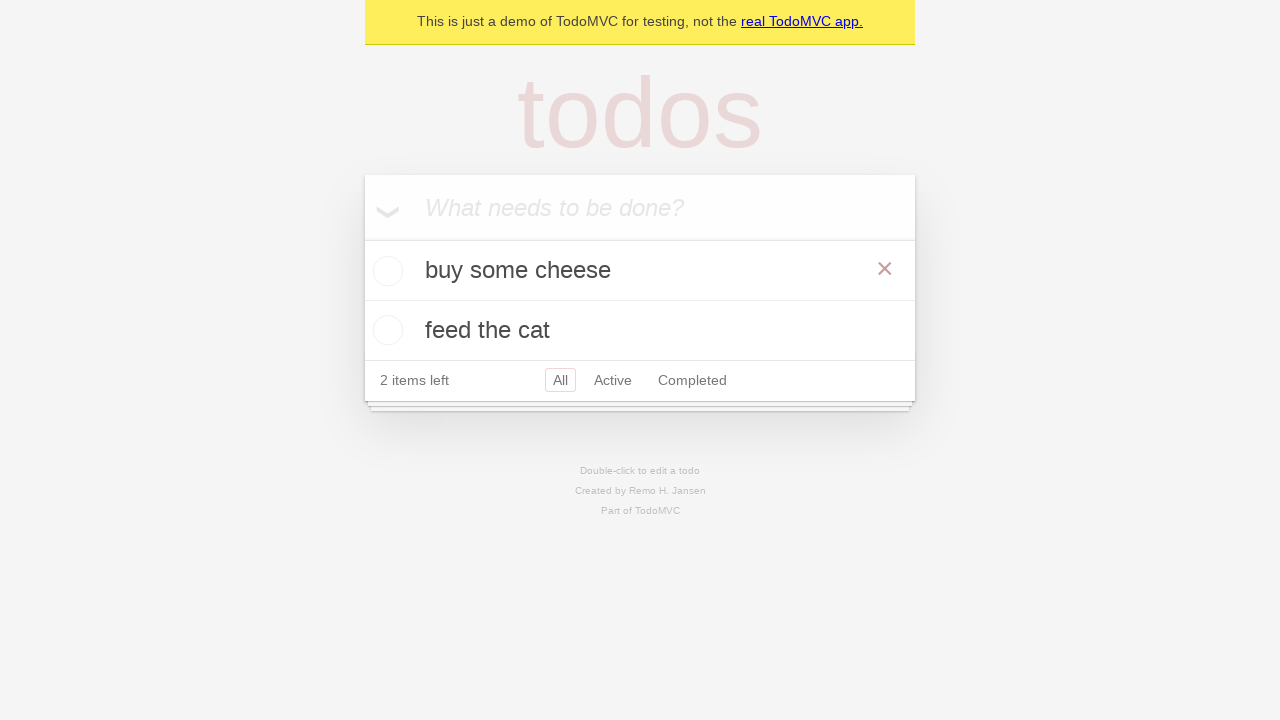